Tests sorting the Due column on table 2 which has semantic class attributes for better element selection

Starting URL: http://the-internet.herokuapp.com/tables

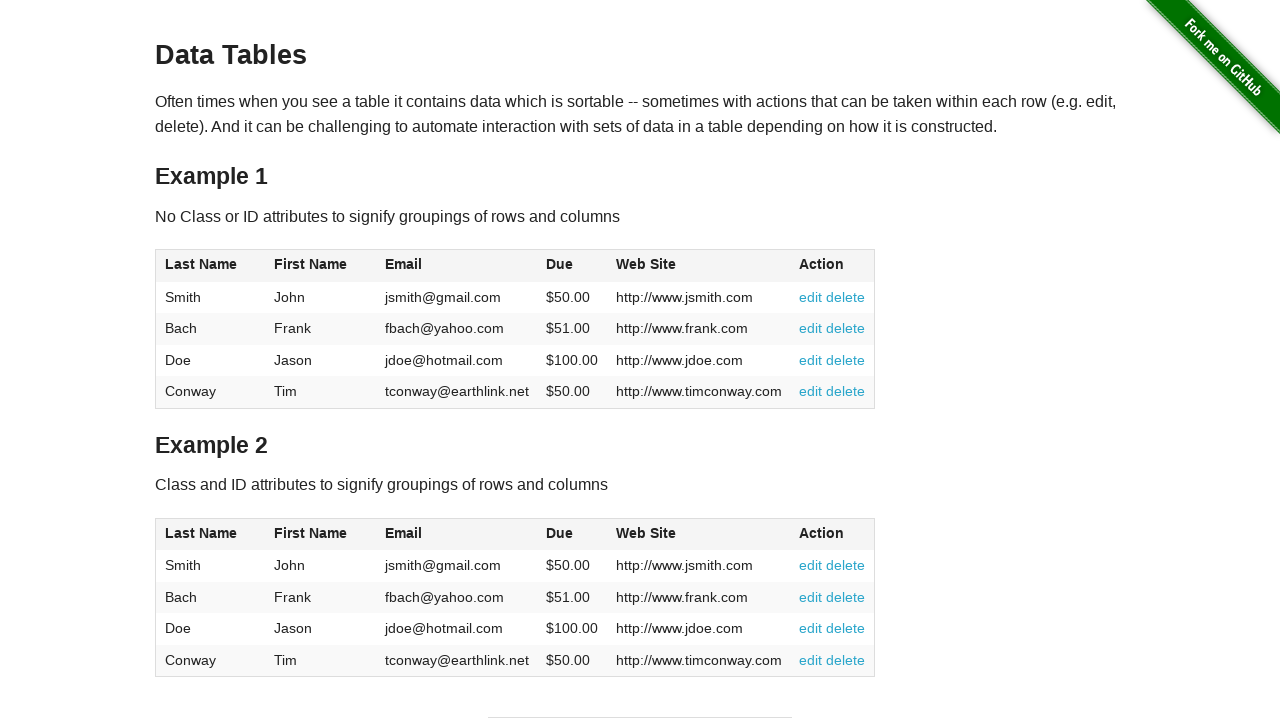

Clicked the Due column header in table 2 to sort at (560, 533) on #table2 thead .dues
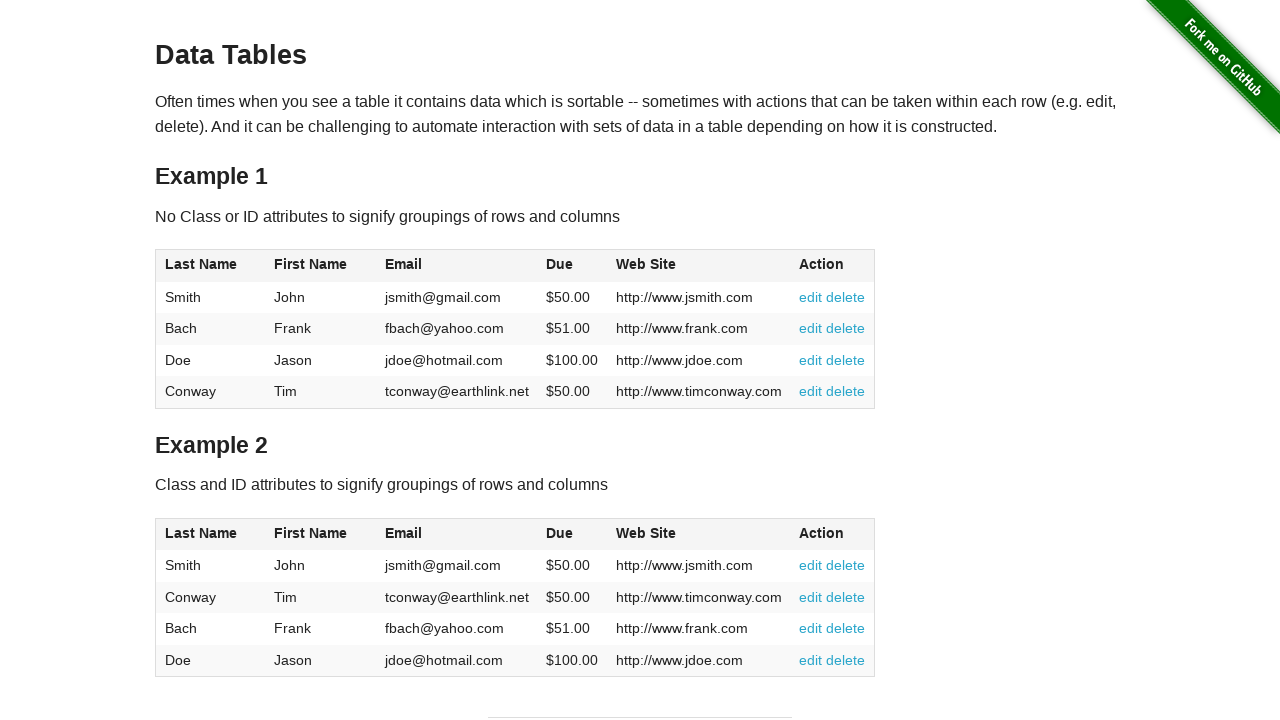

Table 2 sorted by Due column in ascending order
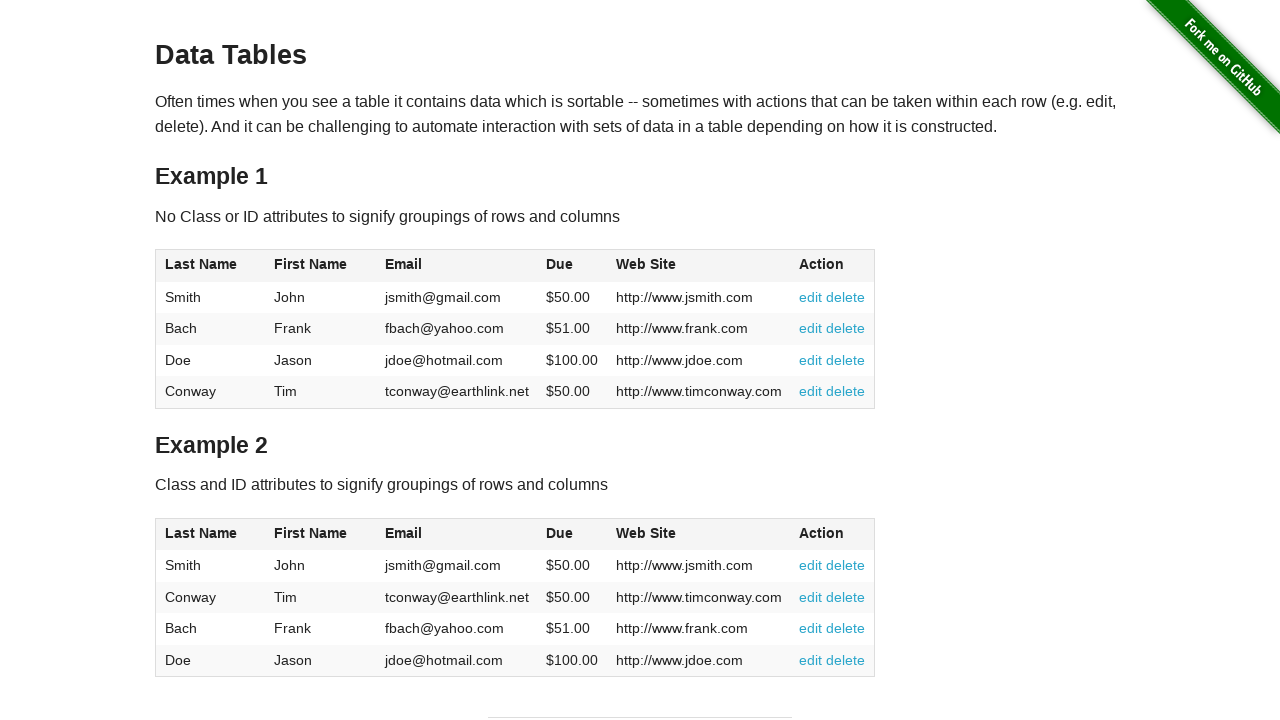

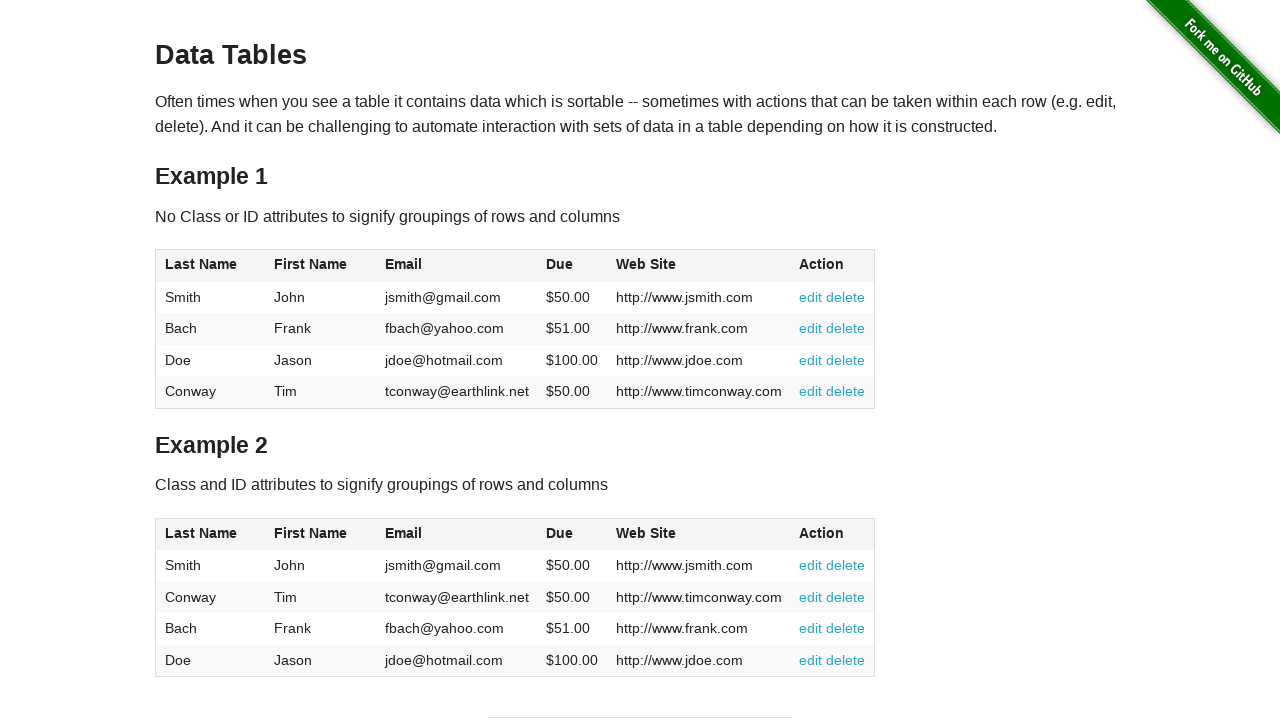